Navigates to the OrangeHRM demo site and verifies the page title matches the expected value "OrangeHRM"

Starting URL: https://opensource-demo.orangehrmlive.com

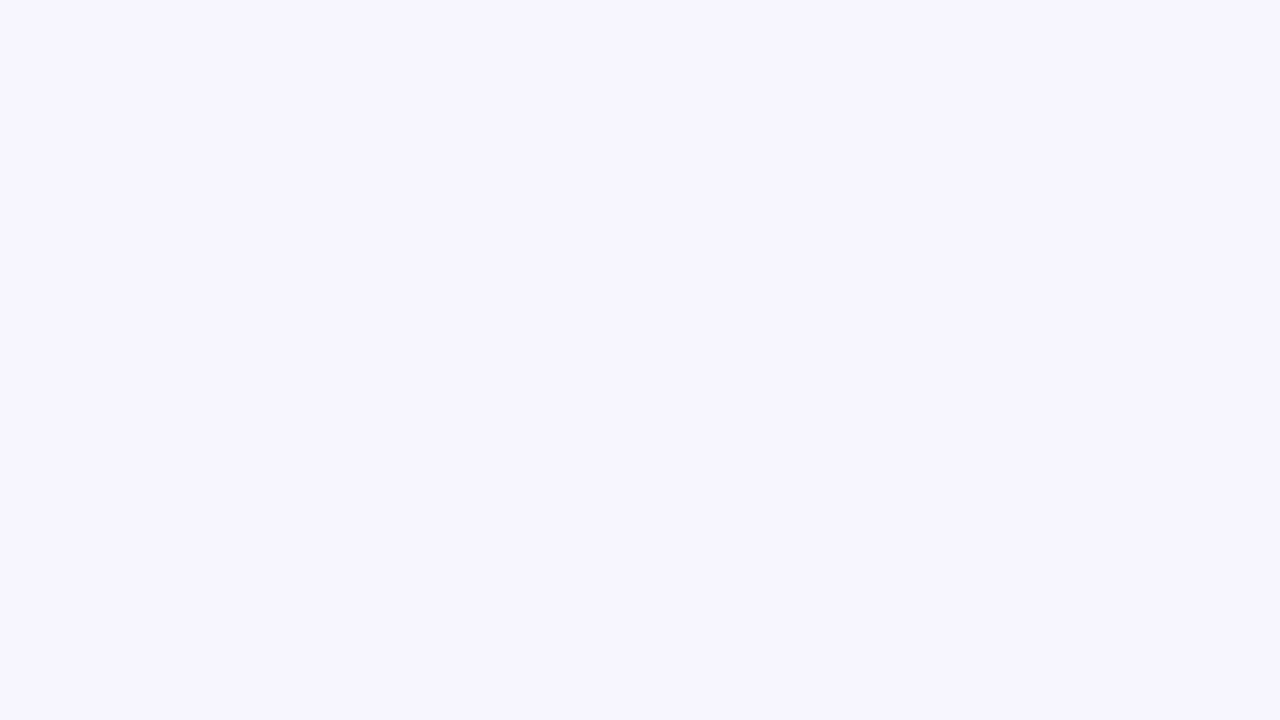

Waited for page to reach domcontentloaded state
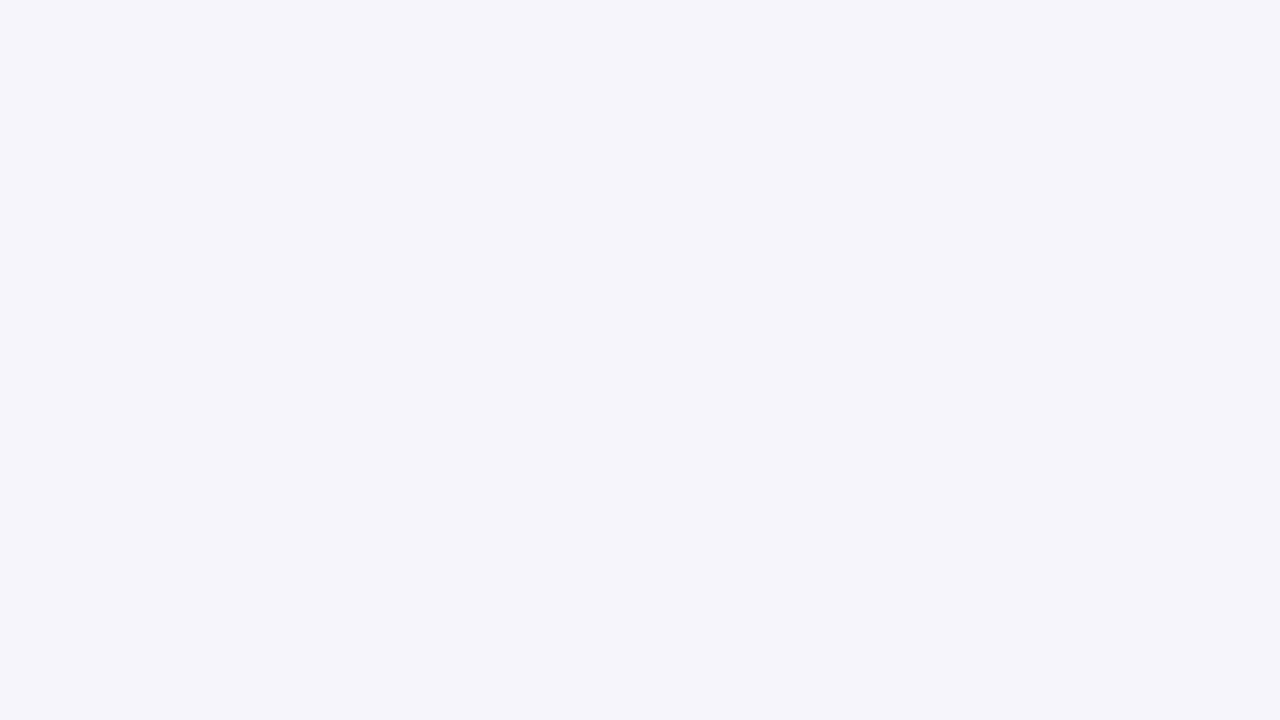

Retrieved page title
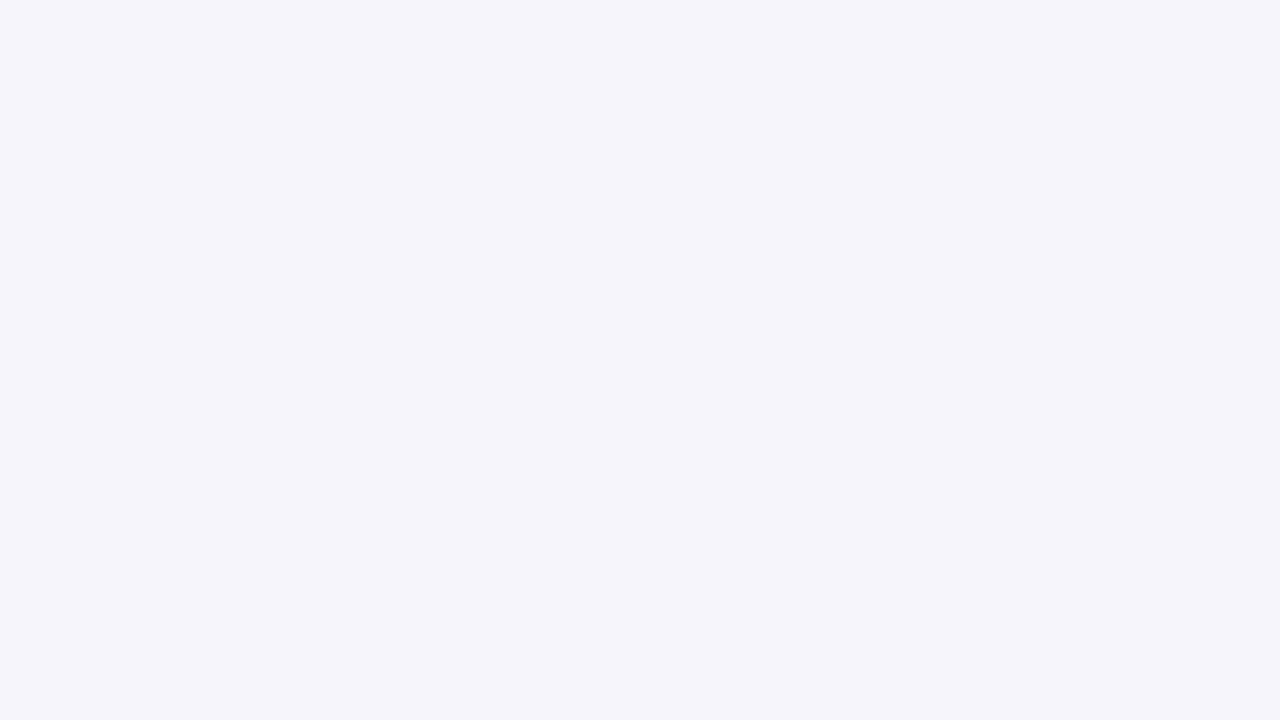

Verified page title matches expected value 'OrangeHRM'
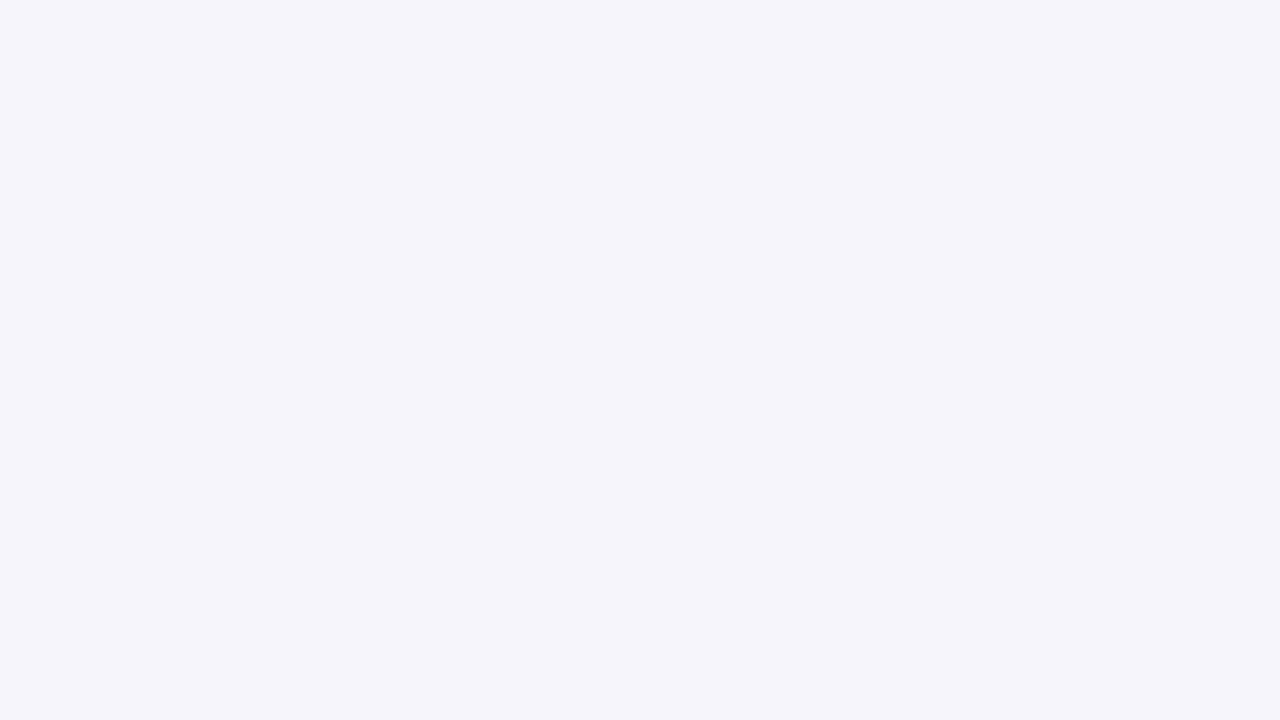

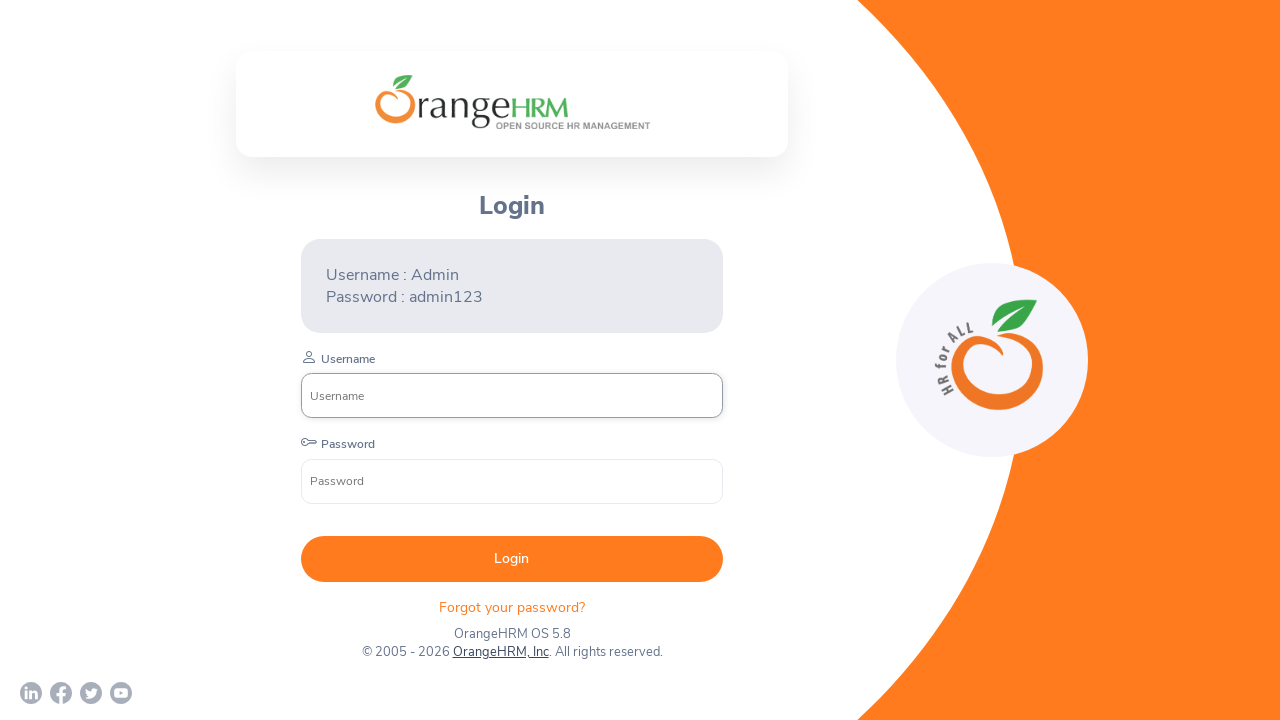